Navigates to a Khan Academy user profile page and verifies that the energy points badge element is displayed on the page.

Starting URL: https://www.khanacademy.org/profile/johnbampton/

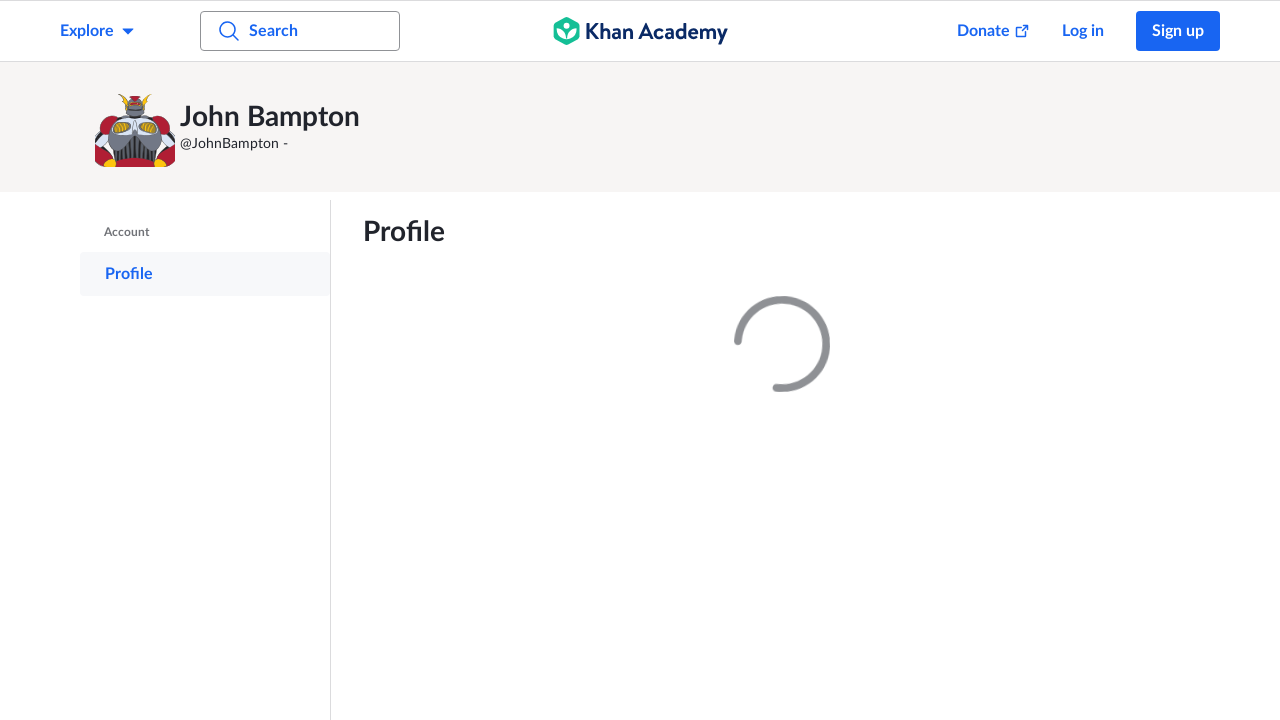

Navigated to Khan Academy user profile page for johnbampton
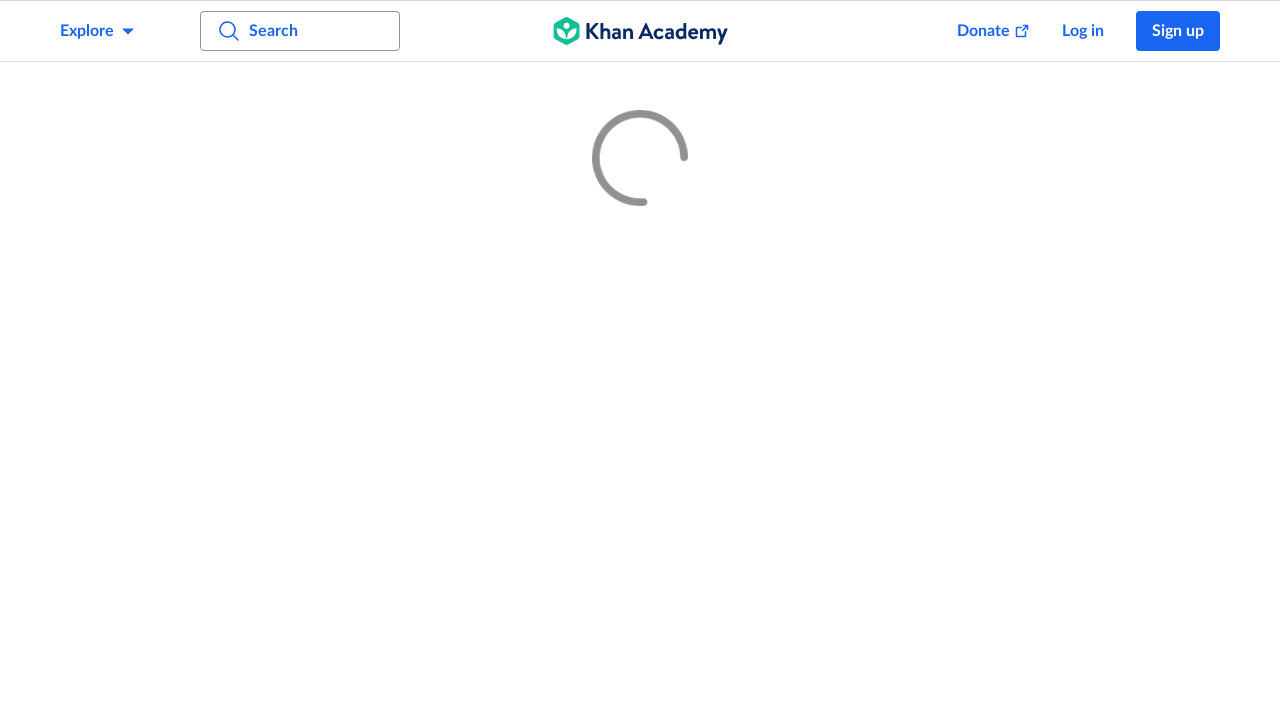

Energy points badge element loaded on profile page
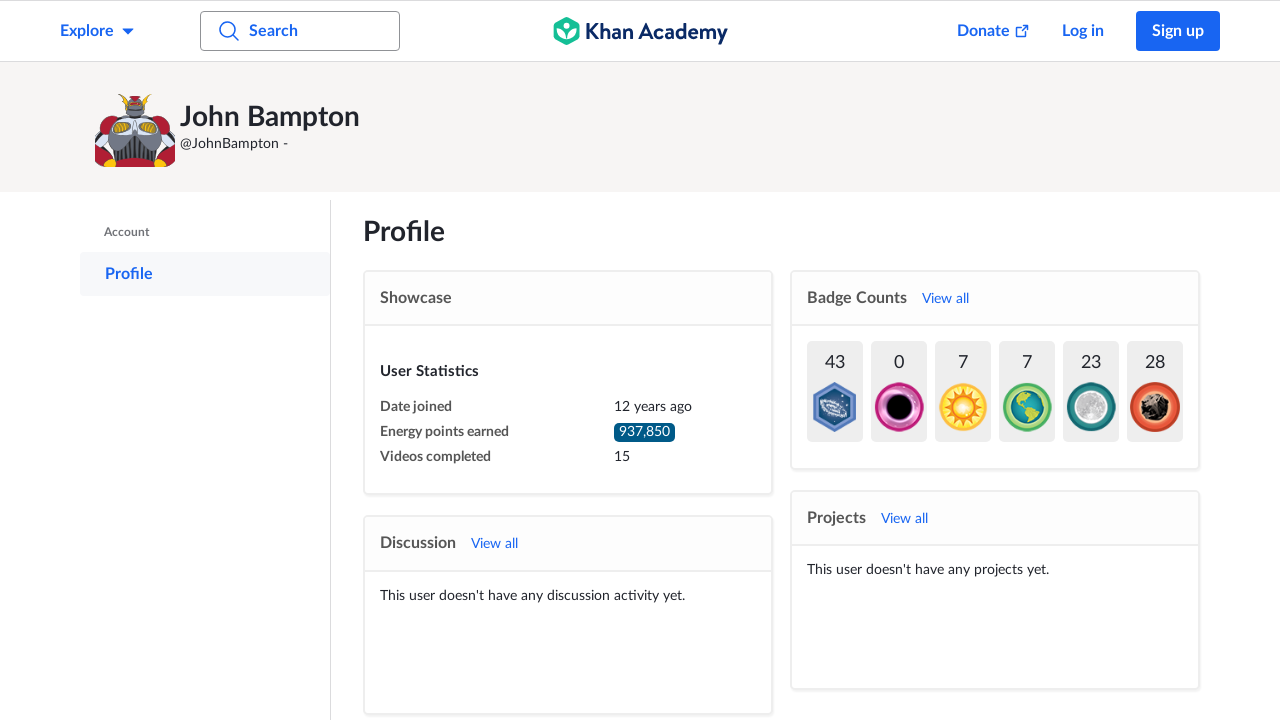

Verified that energy points badge element is displayed
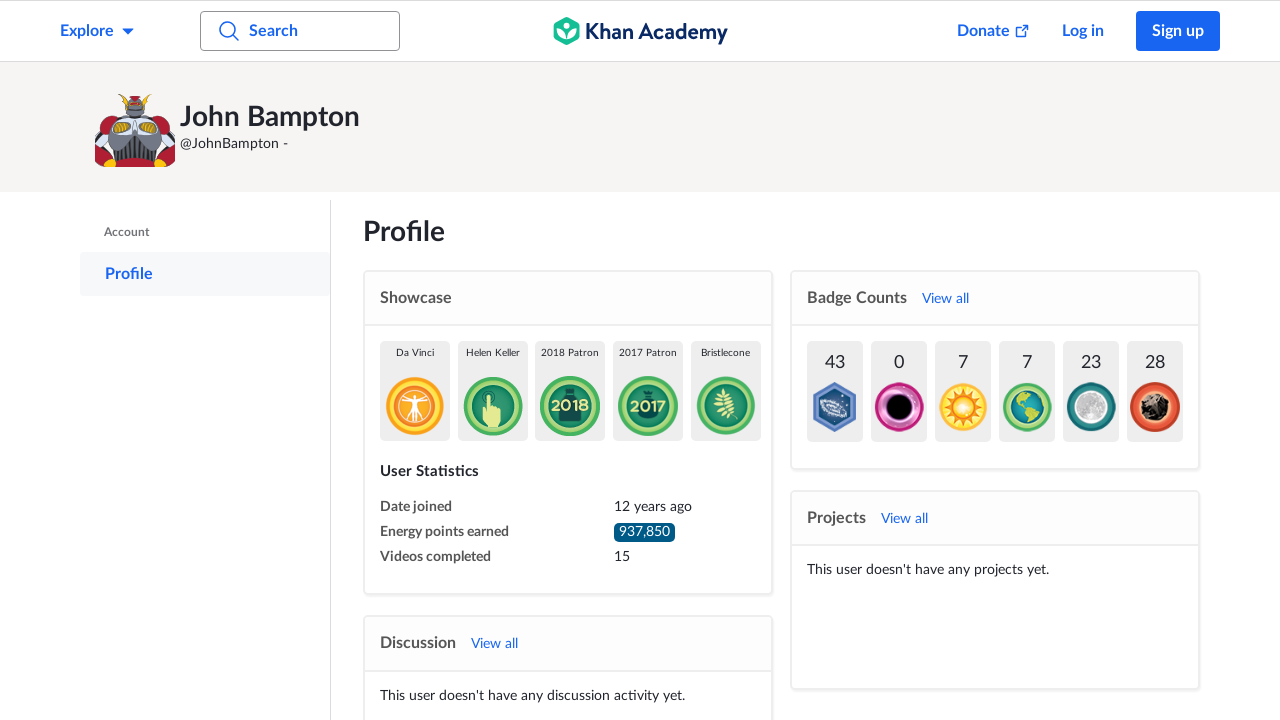

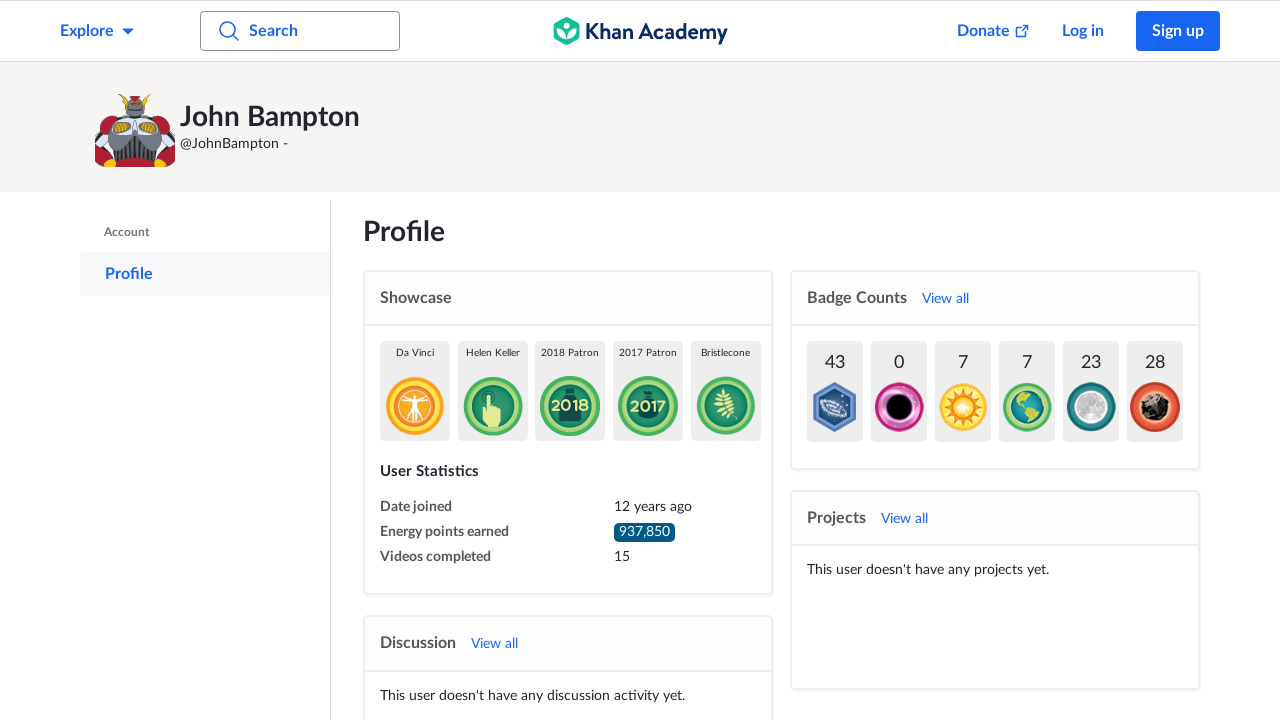